Tests Bootstrap dropdown functionality by opening the dropdown menu and selecting an option that contains "Action"

Starting URL: https://v4-alpha.getbootstrap.com/components/dropdowns/

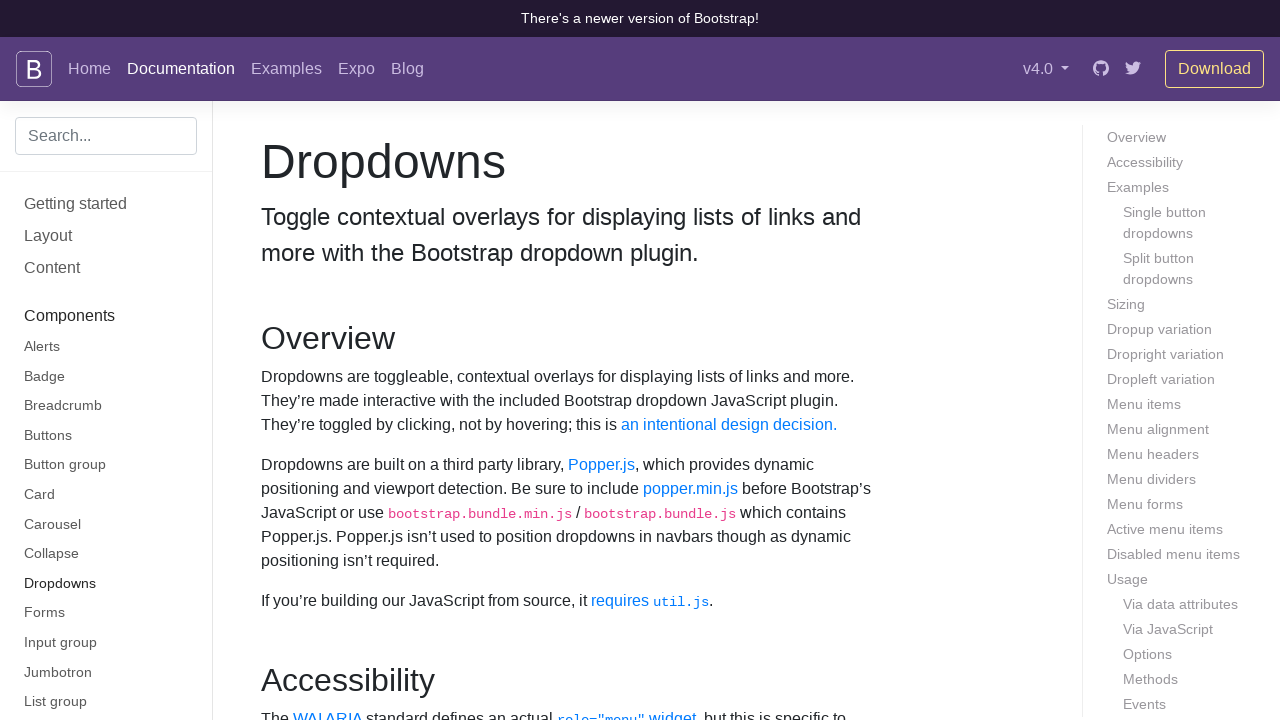

Clicked dropdown button to open the menu at (370, 360) on button[id*='dropdownMenuButton']
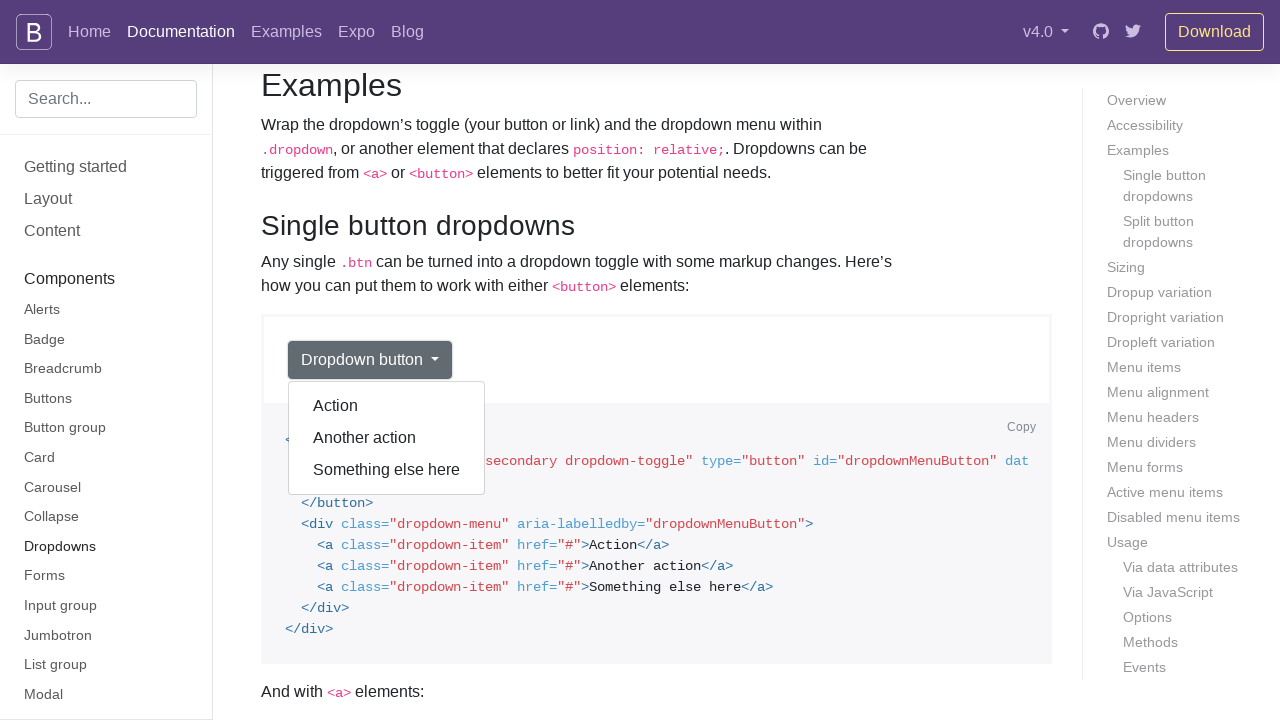

Dropdown menu became visible
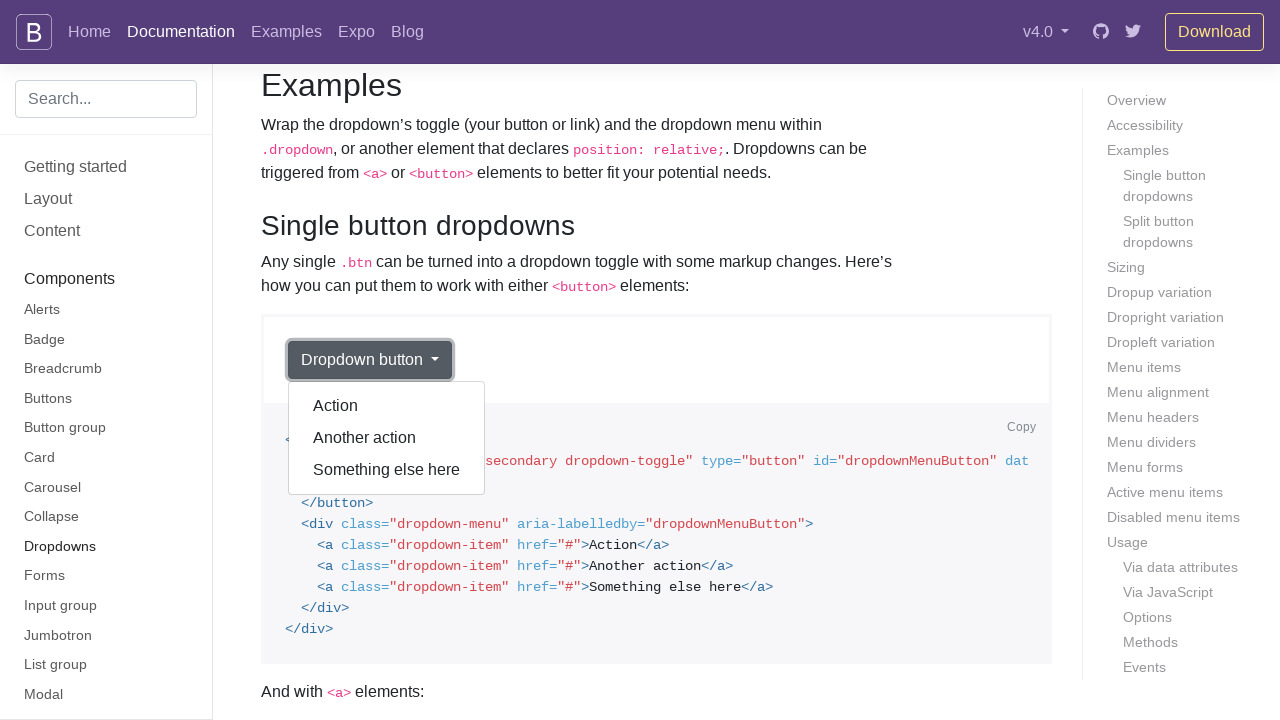

Retrieved all dropdown options
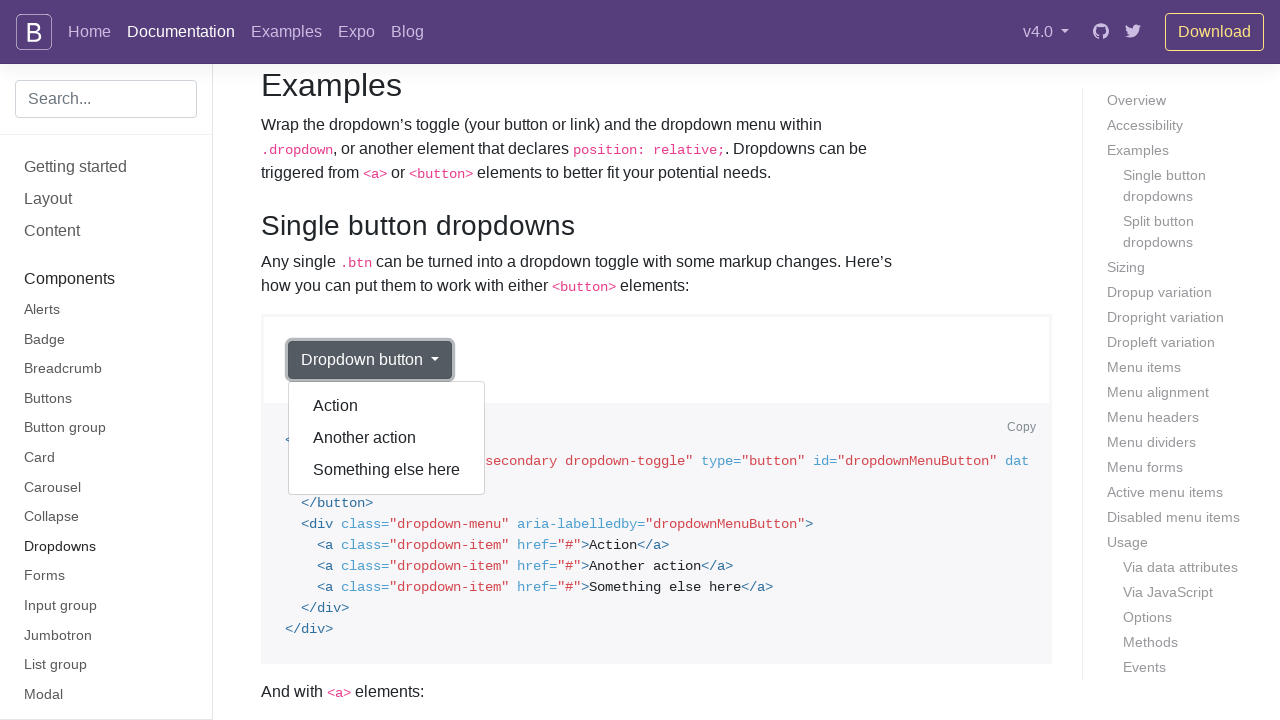

Clicked dropdown option containing 'Action' at (387, 406) on div.dropdown-menu[aria-labelledby='dropdownMenuButton'] a >> nth=0
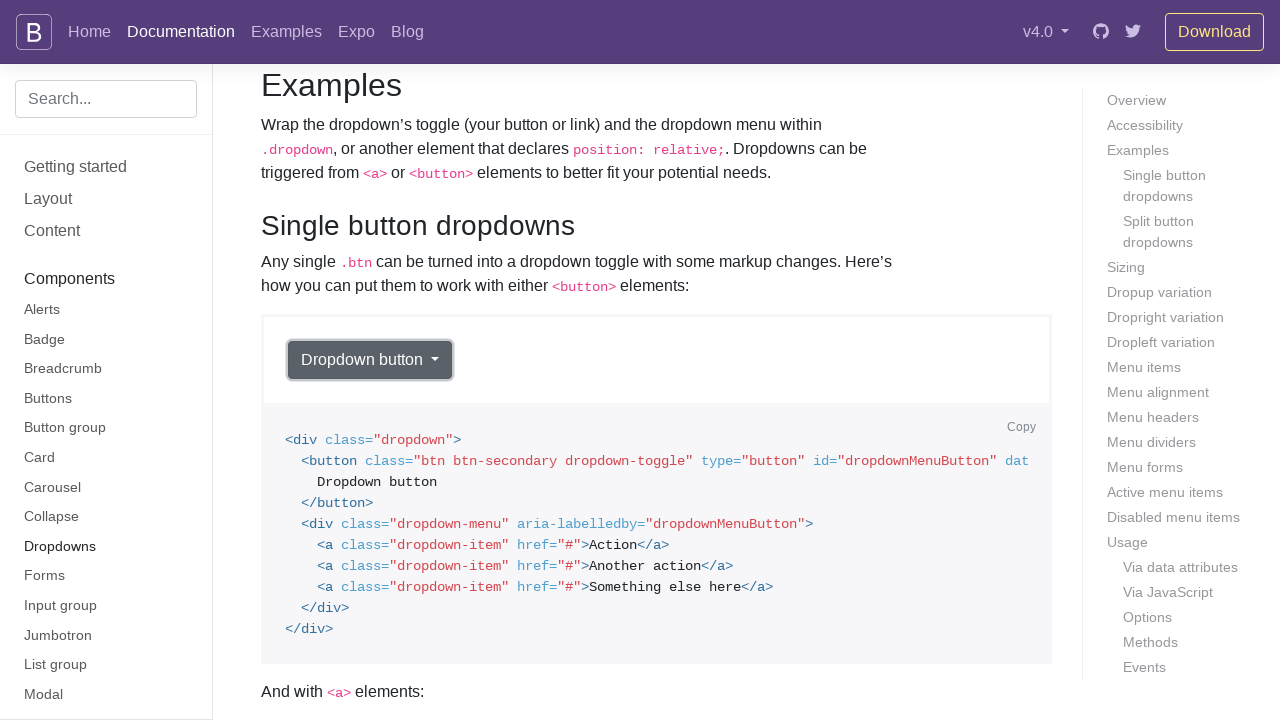

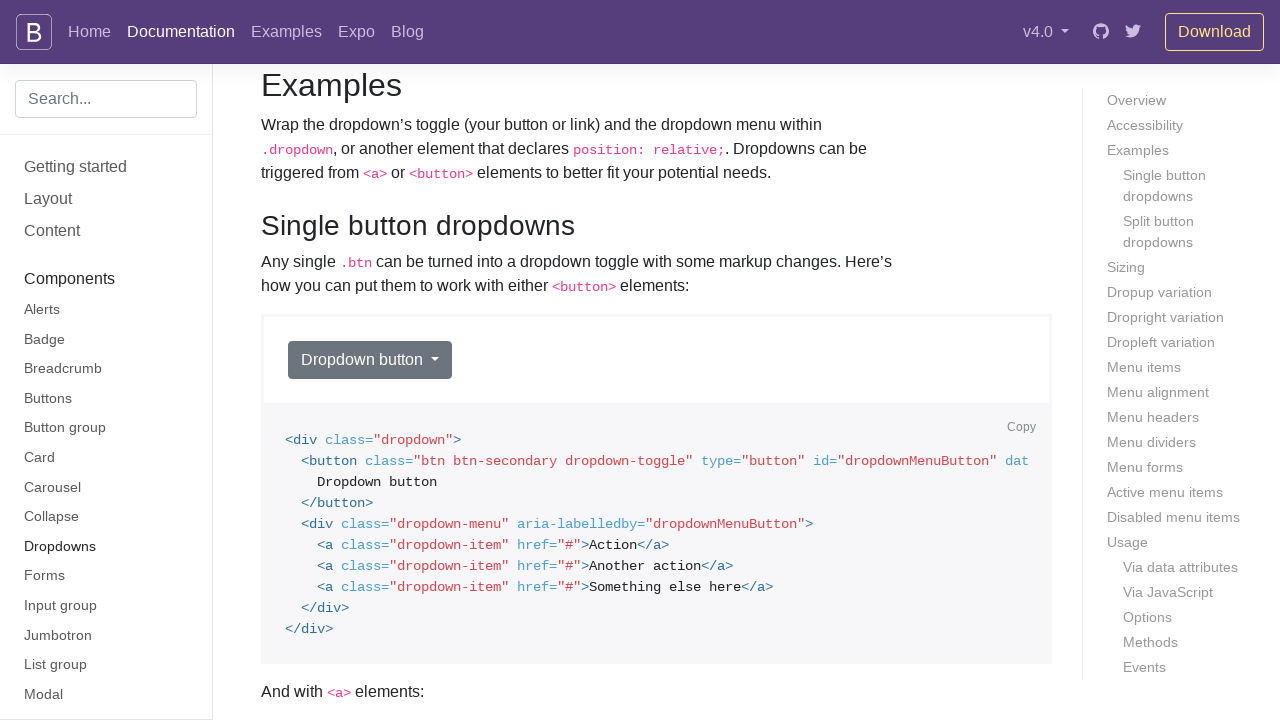